Tests drag and drop functionality by dragging a source element and dropping it onto a target element within an iframe on the jQuery UI demo page

Starting URL: https://jqueryui.com/droppable/

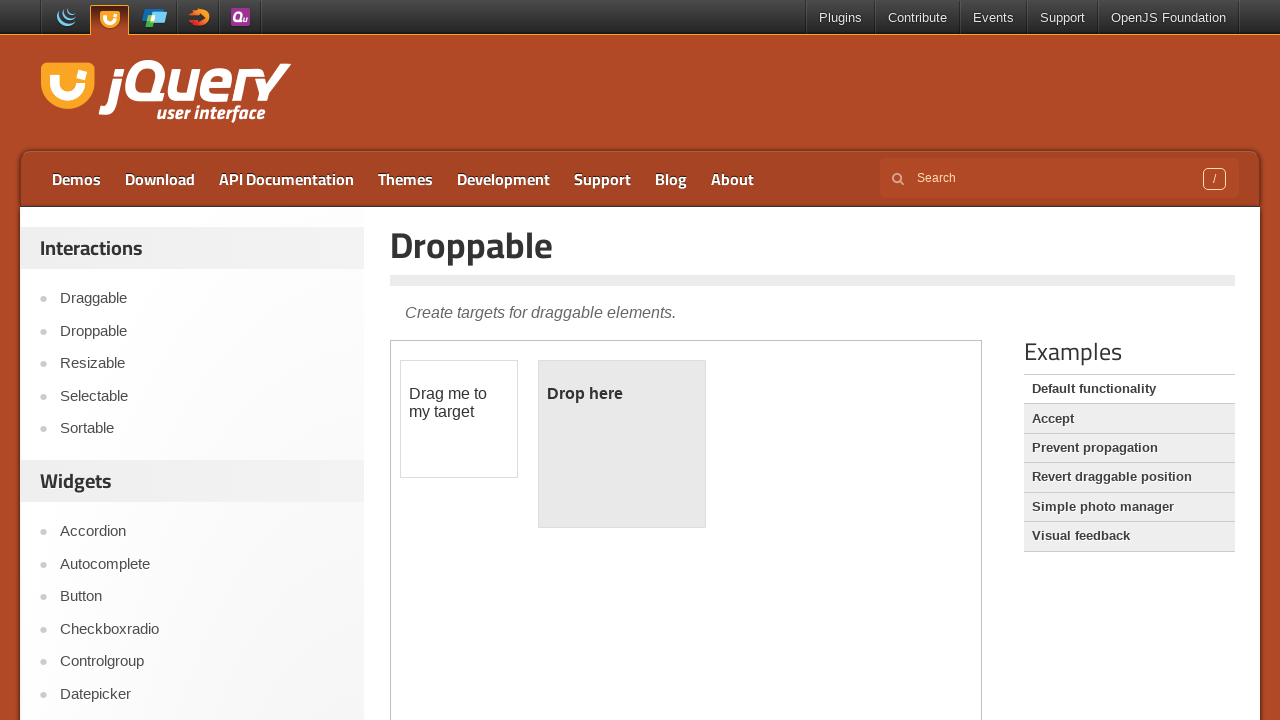

Located the iframe containing drag and drop elements
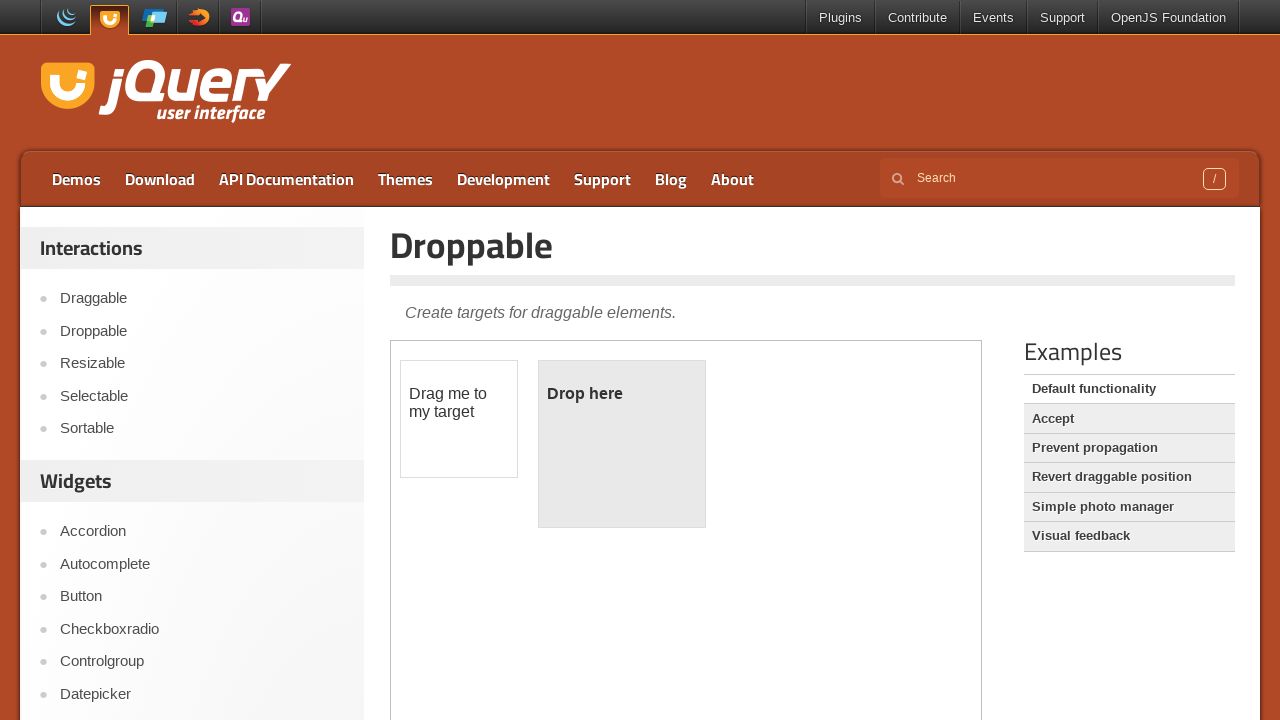

Located the draggable source element
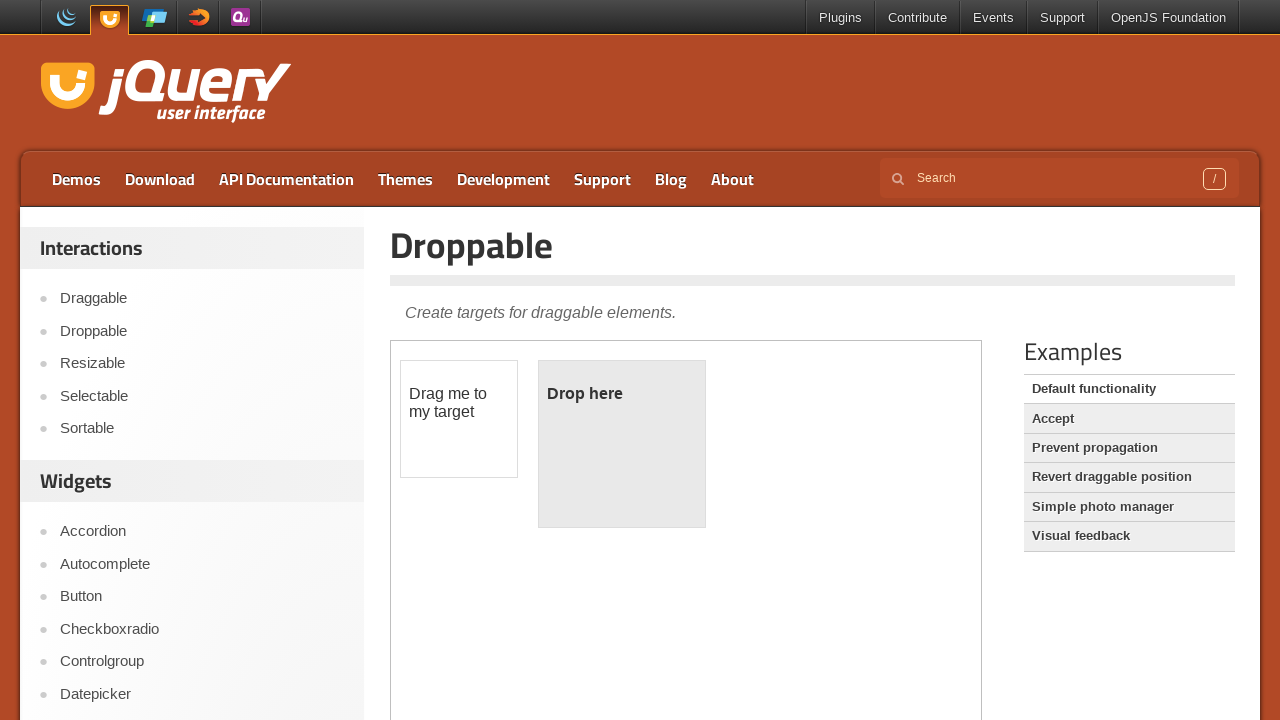

Located the droppable target element
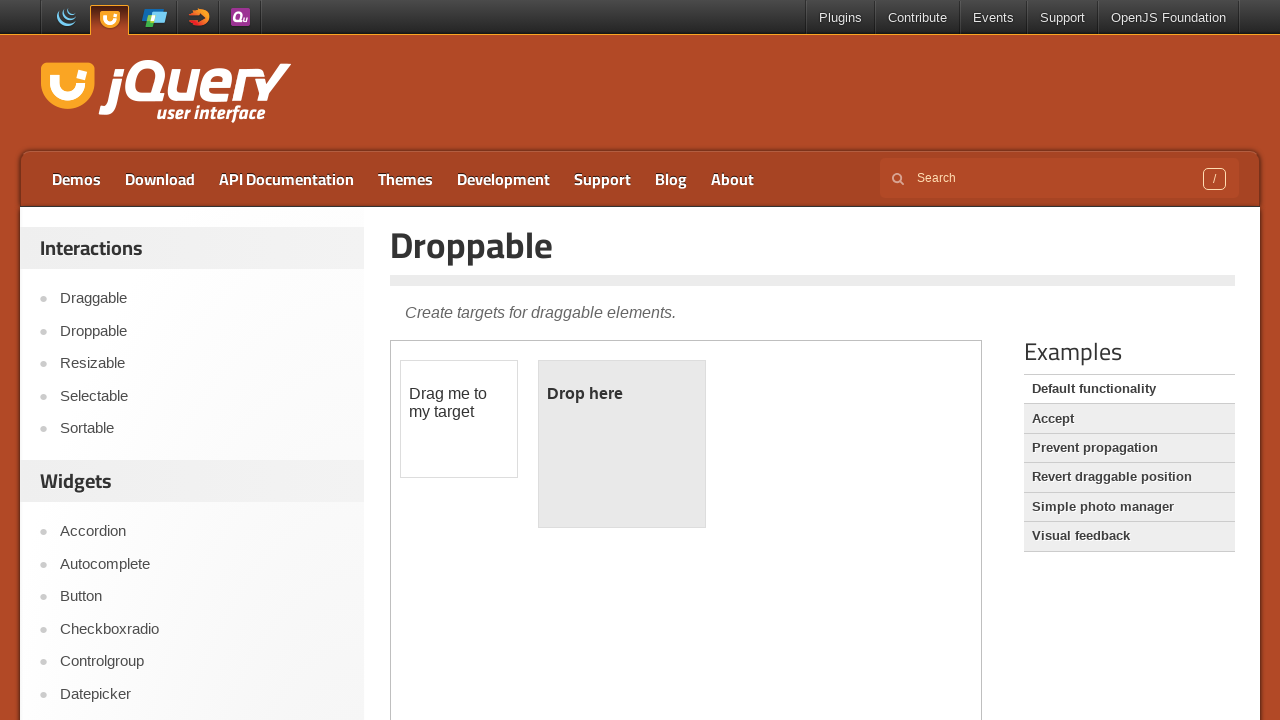

Dragged source element and dropped it onto target element at (622, 444)
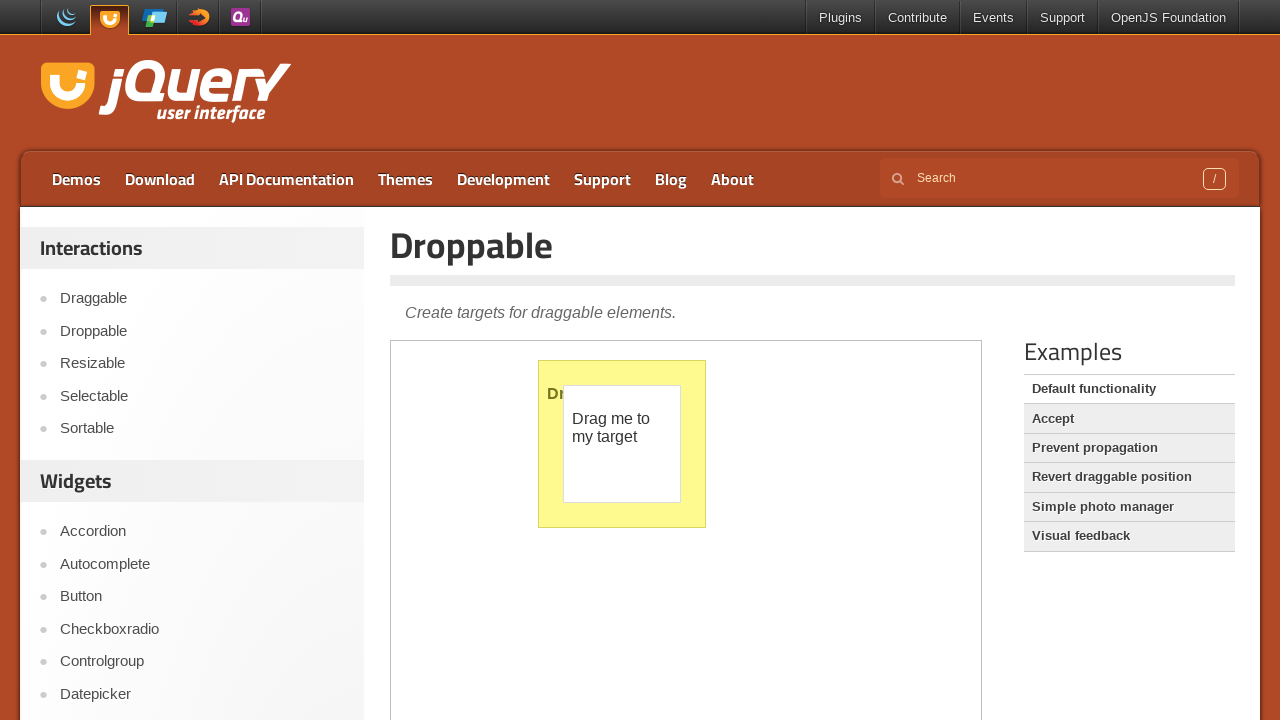

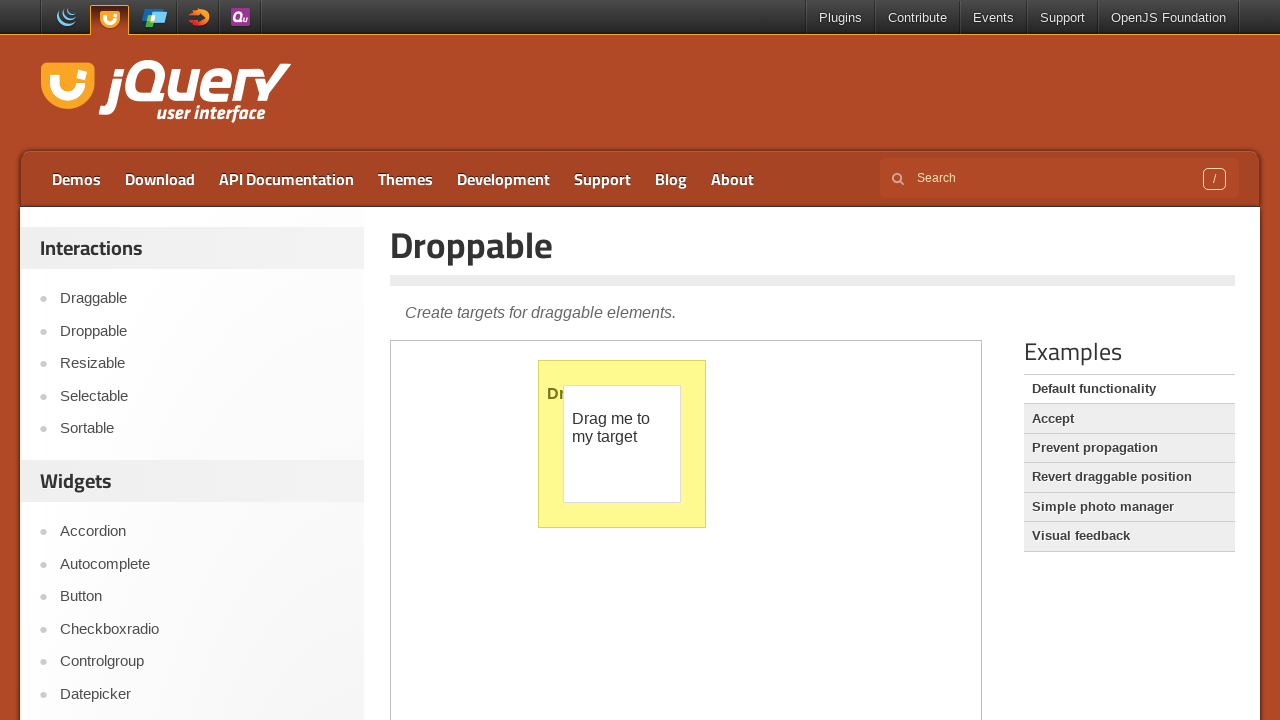